Tests filtering to display only active (non-completed) items

Starting URL: https://demo.playwright.dev/todomvc

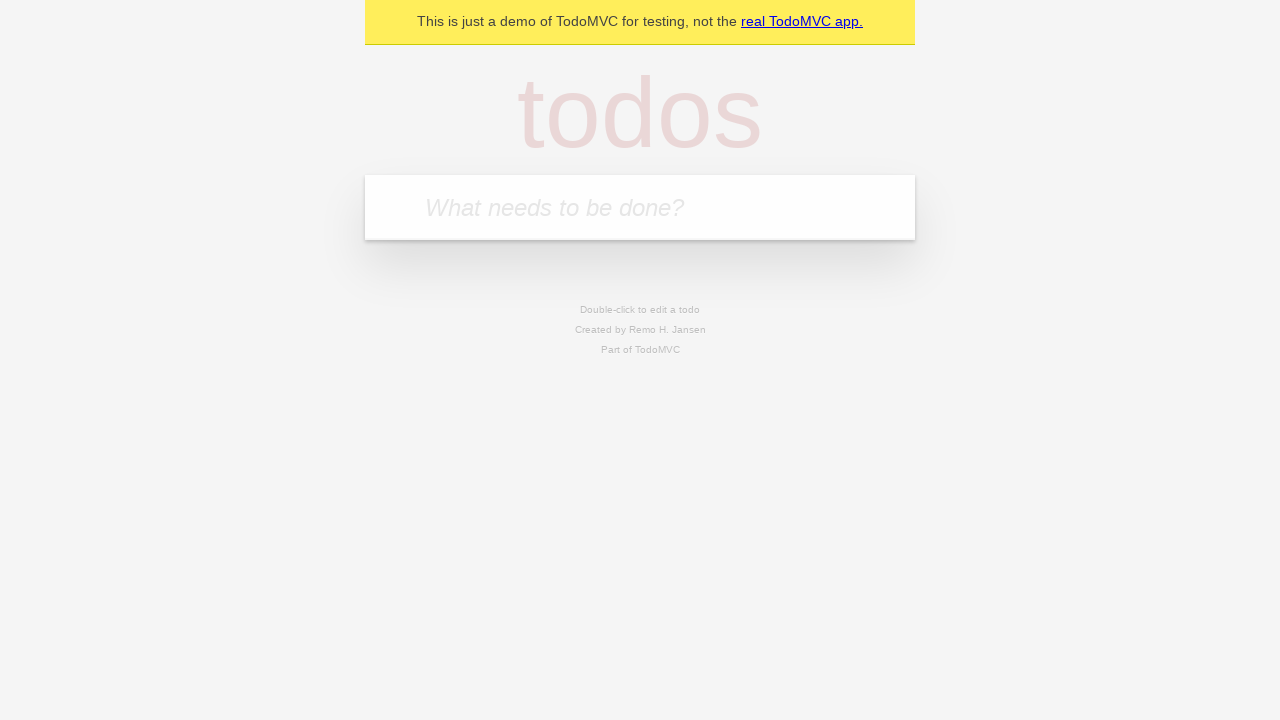

Filled new todo input with 'buy some cheese' on .new-todo
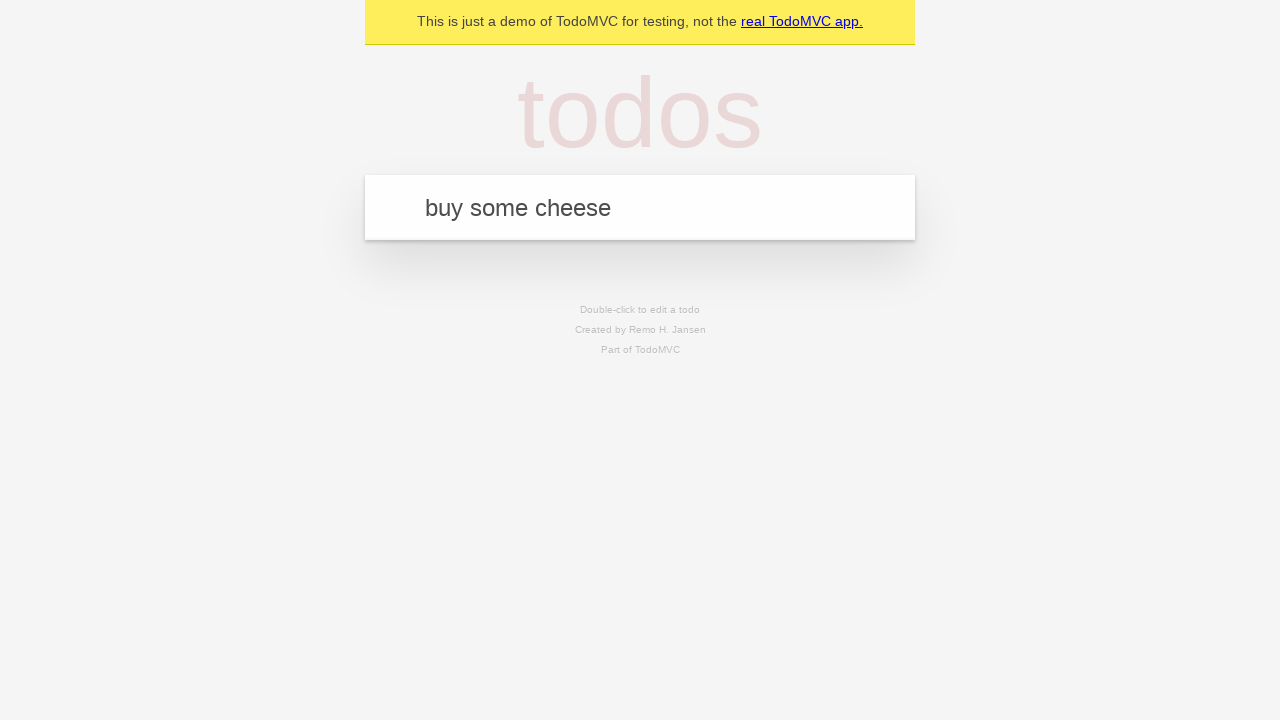

Pressed Enter to create first todo item on .new-todo
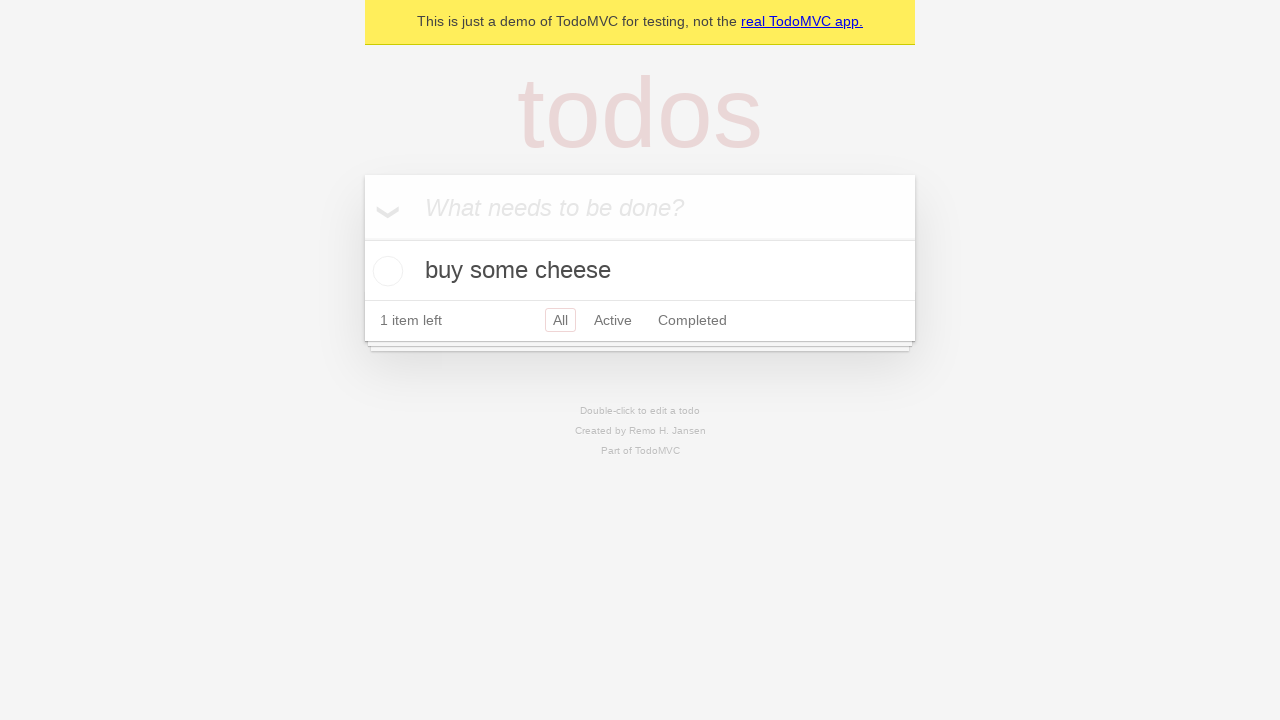

Filled new todo input with 'feed the cat' on .new-todo
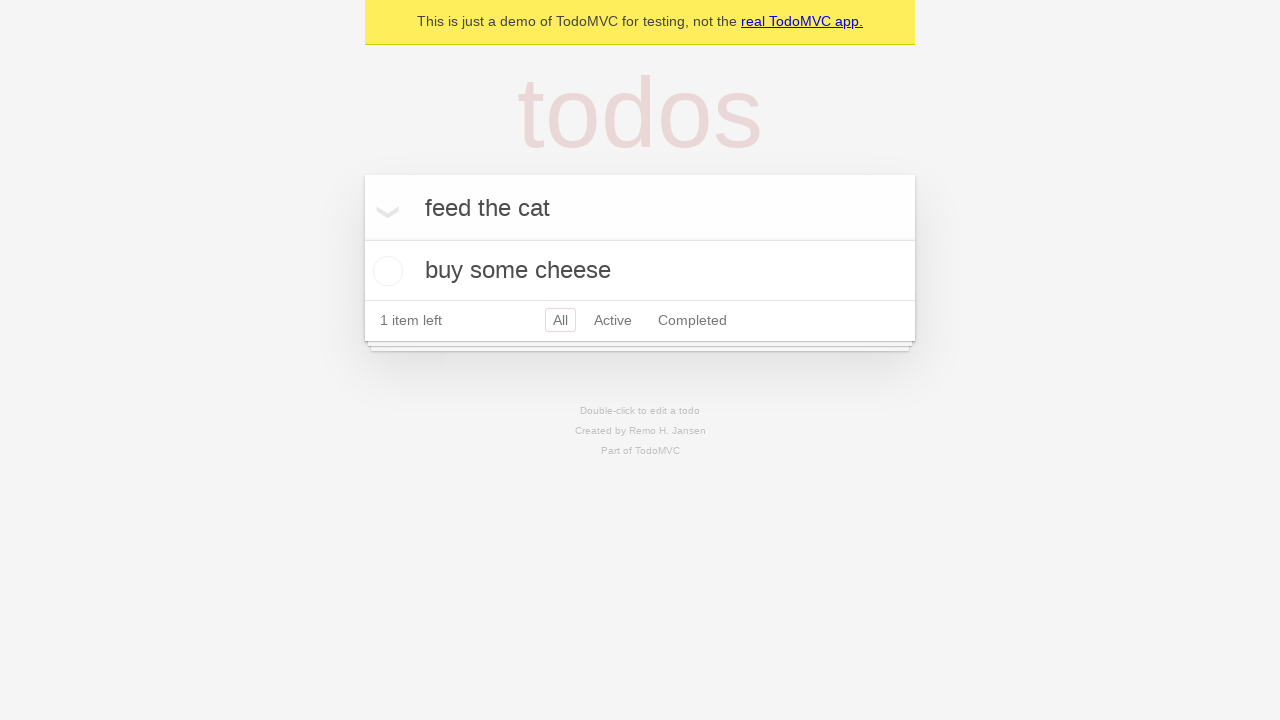

Pressed Enter to create second todo item on .new-todo
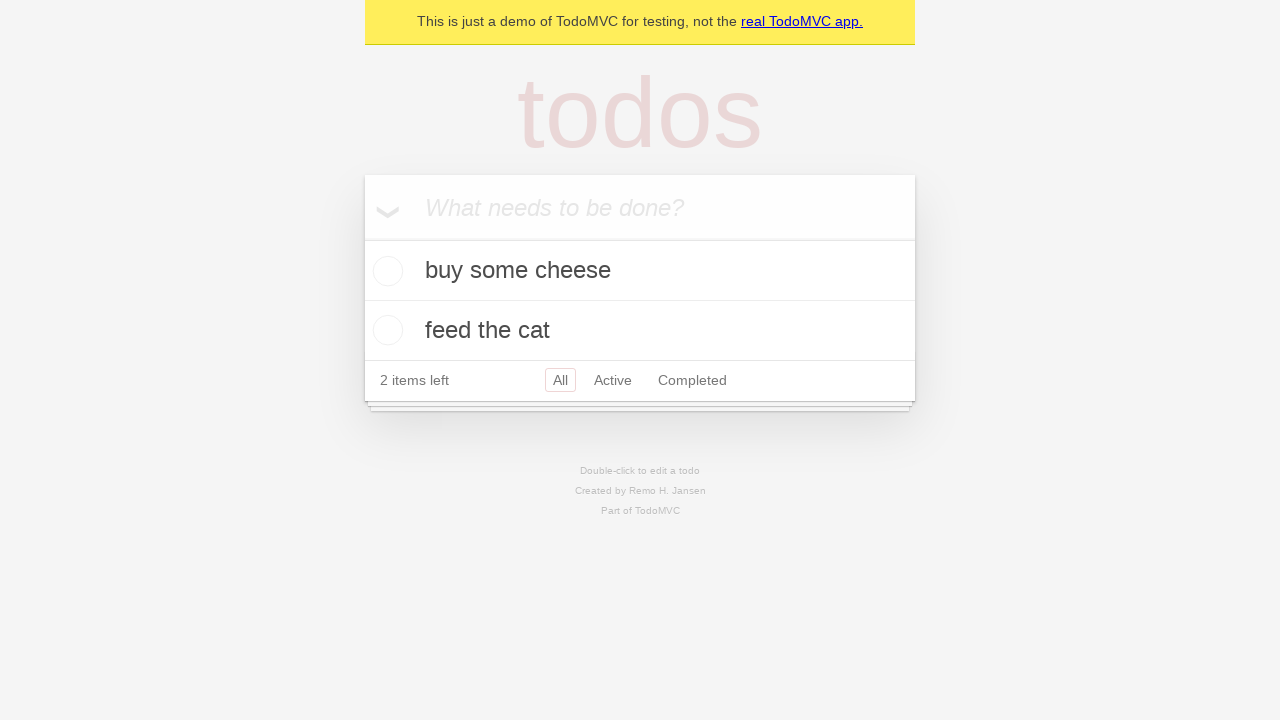

Filled new todo input with 'book a doctors appointment' on .new-todo
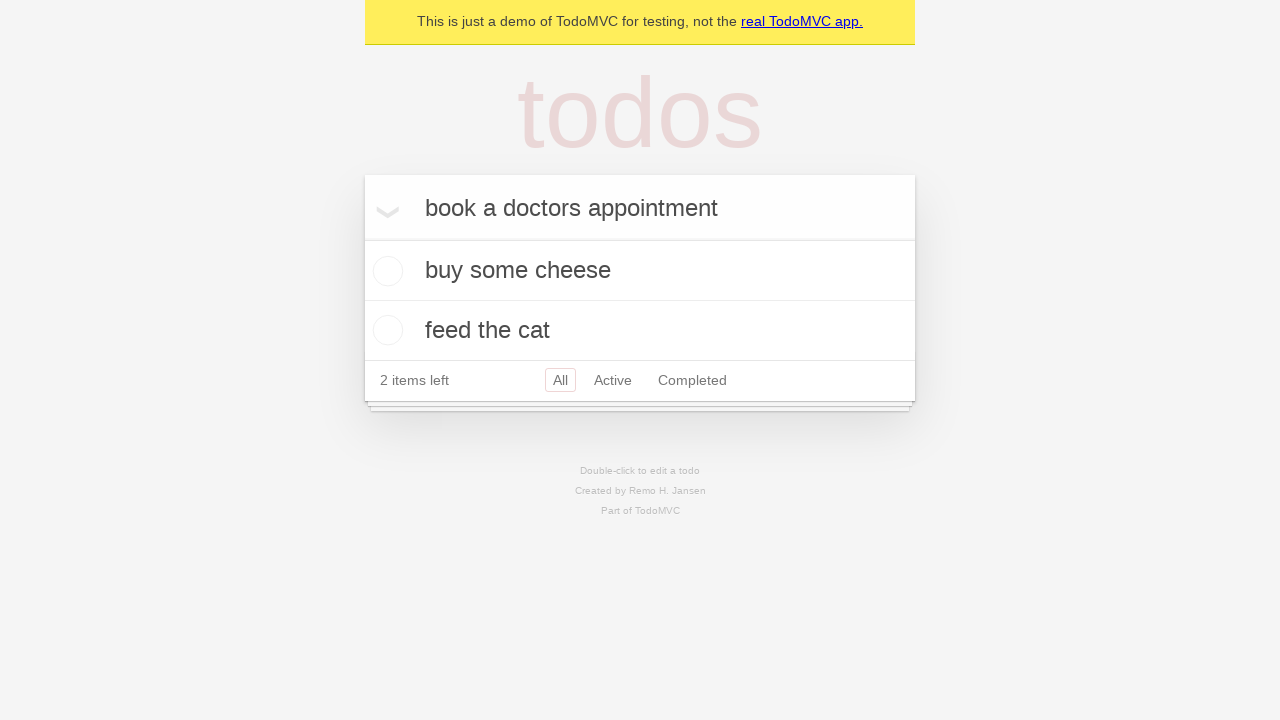

Pressed Enter to create third todo item on .new-todo
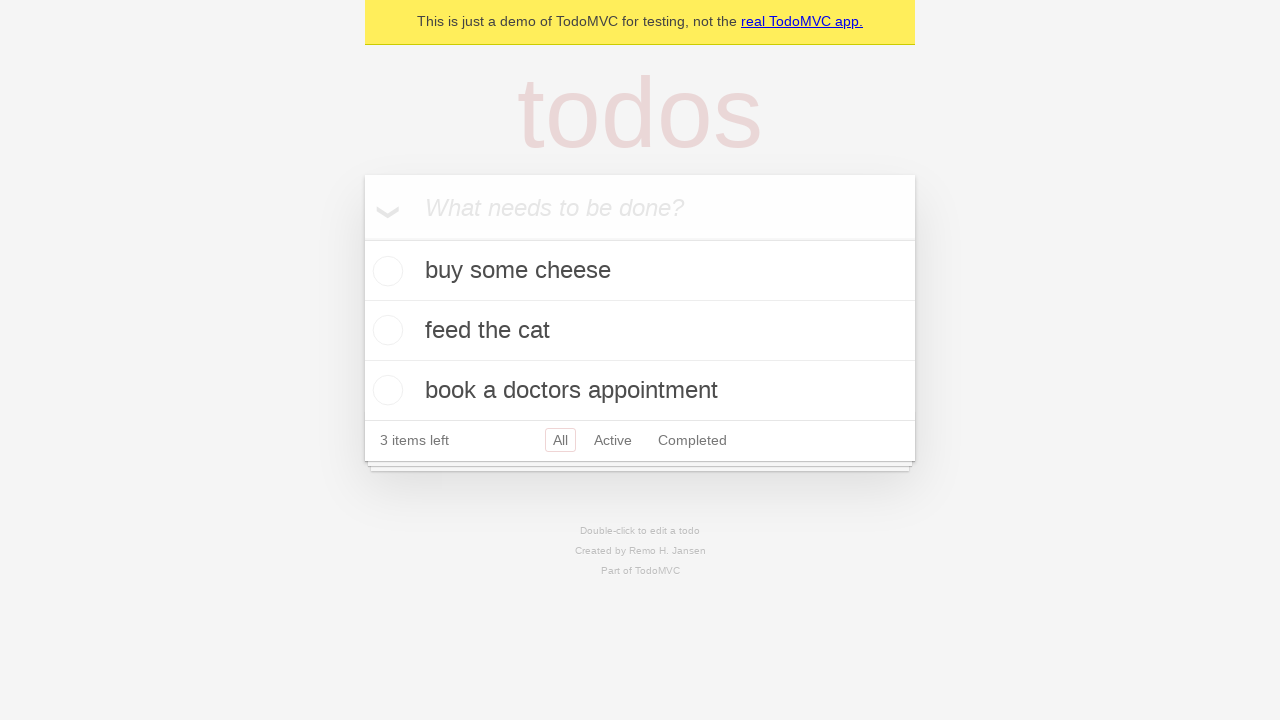

Checked second todo item to mark as completed at (385, 330) on .todo-list li .toggle >> nth=1
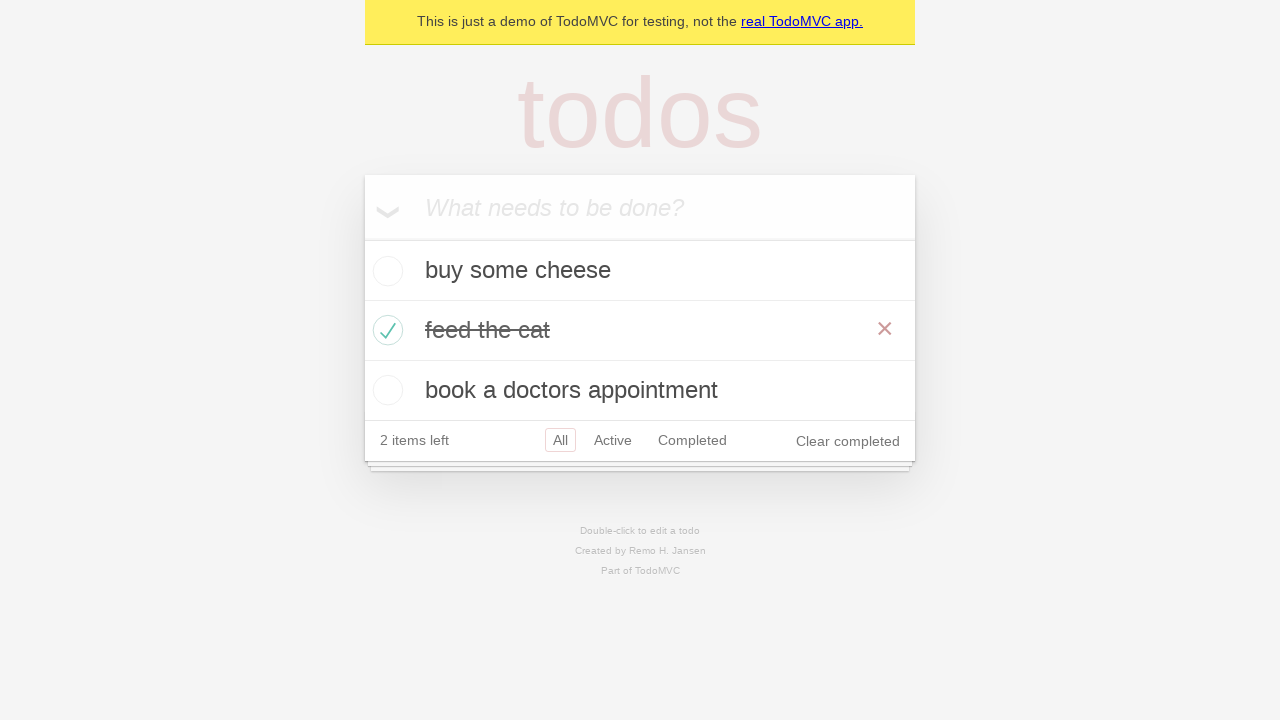

Clicked Active filter to display only active (non-completed) items at (613, 440) on .filters >> text=Active
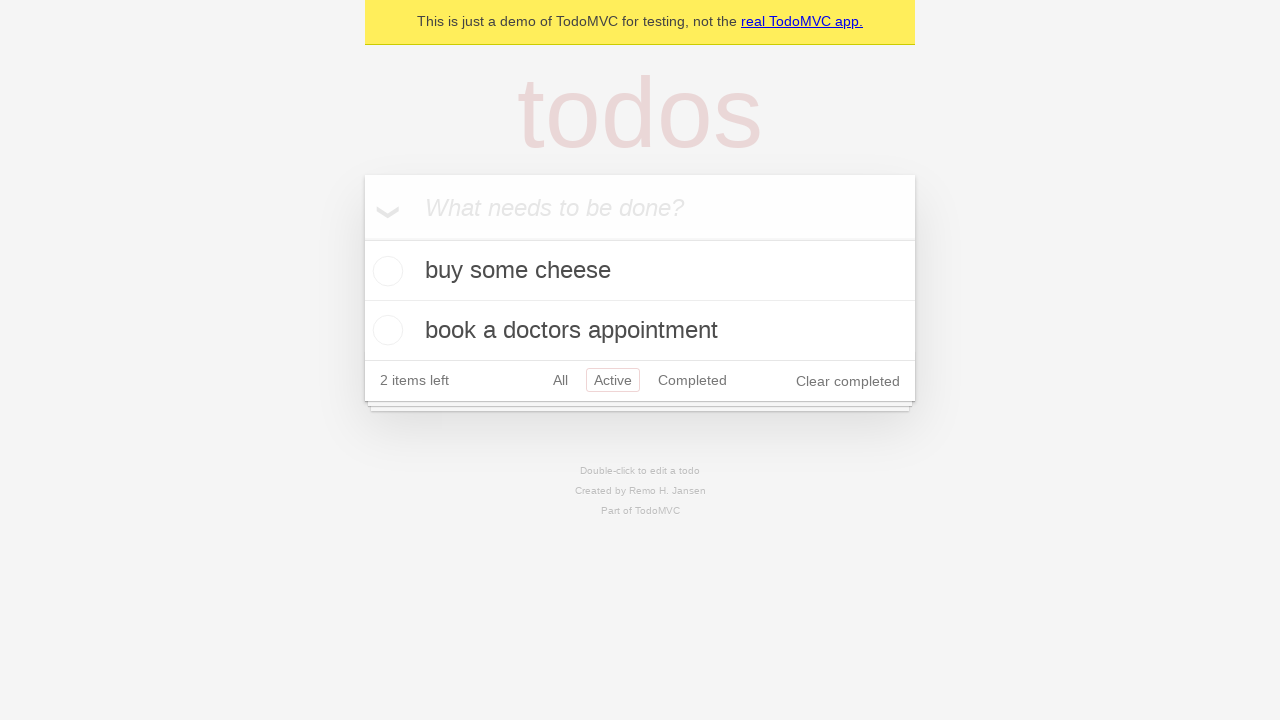

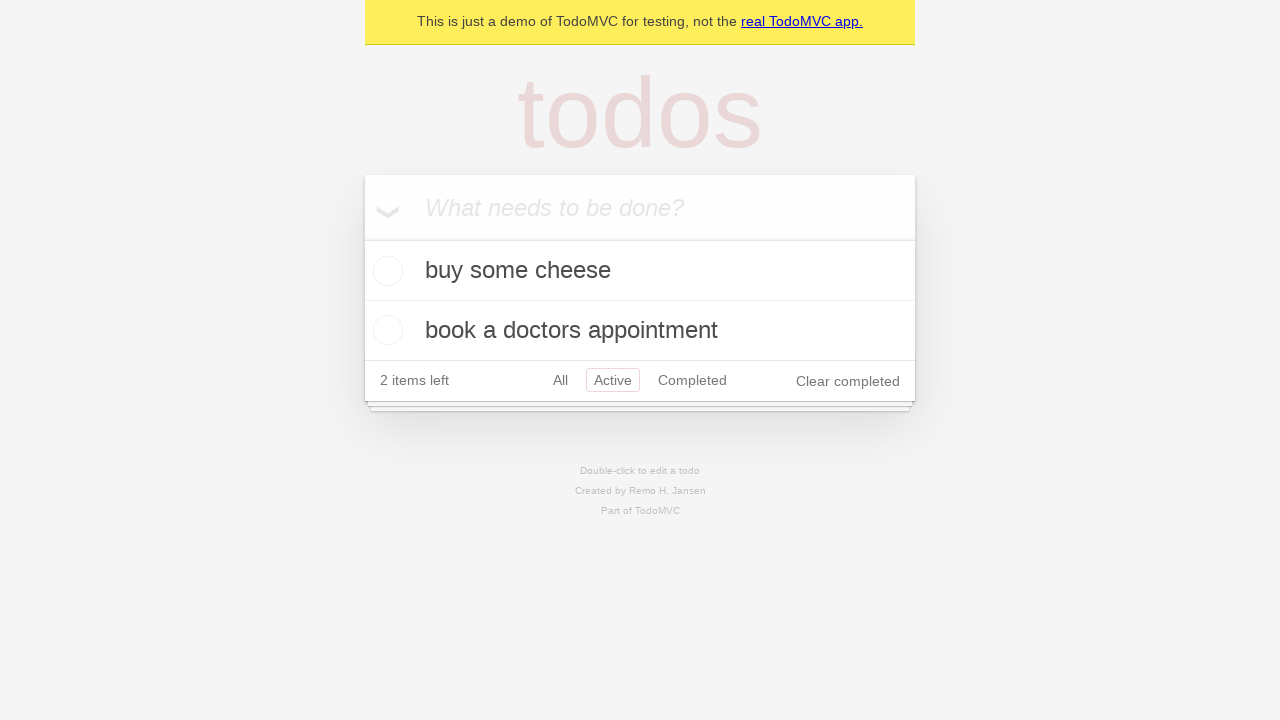